Tests multi-tab functionality by opening a new tab, extracting course text from the second site, and filling it into a form field on the first site

Starting URL: https://rahulshettyacademy.com/angularpractice/

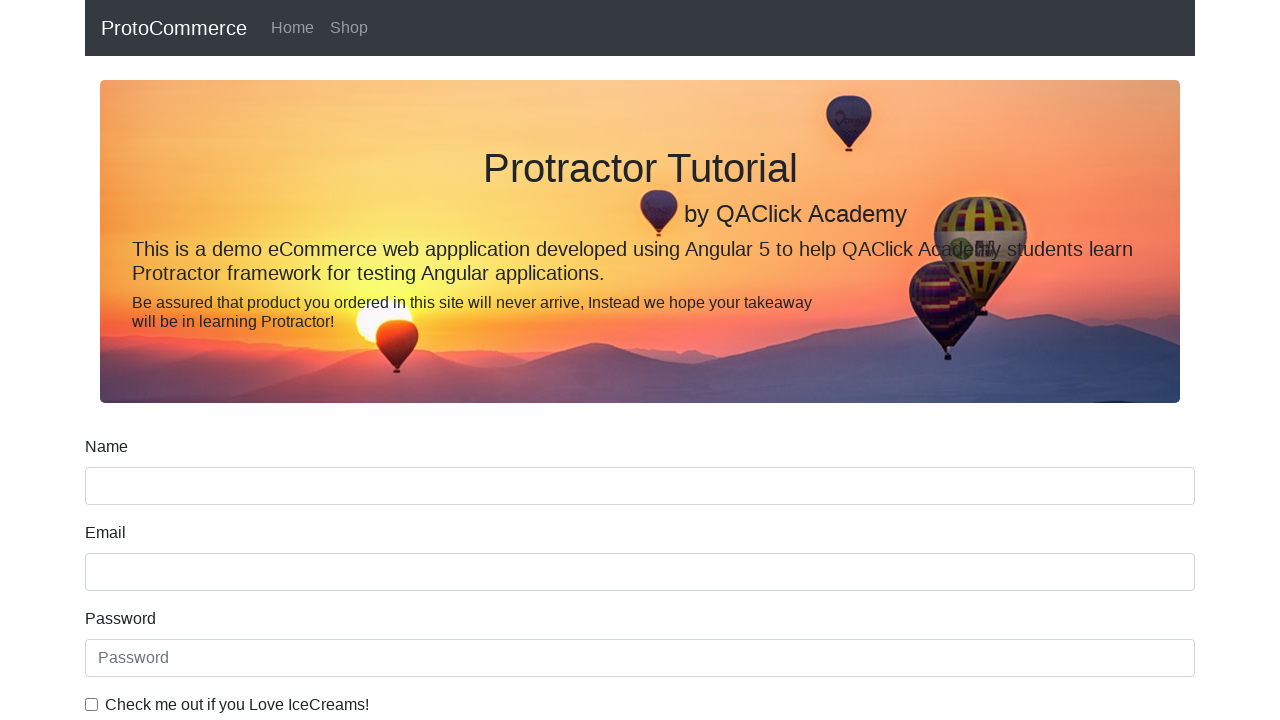

Opened a new tab
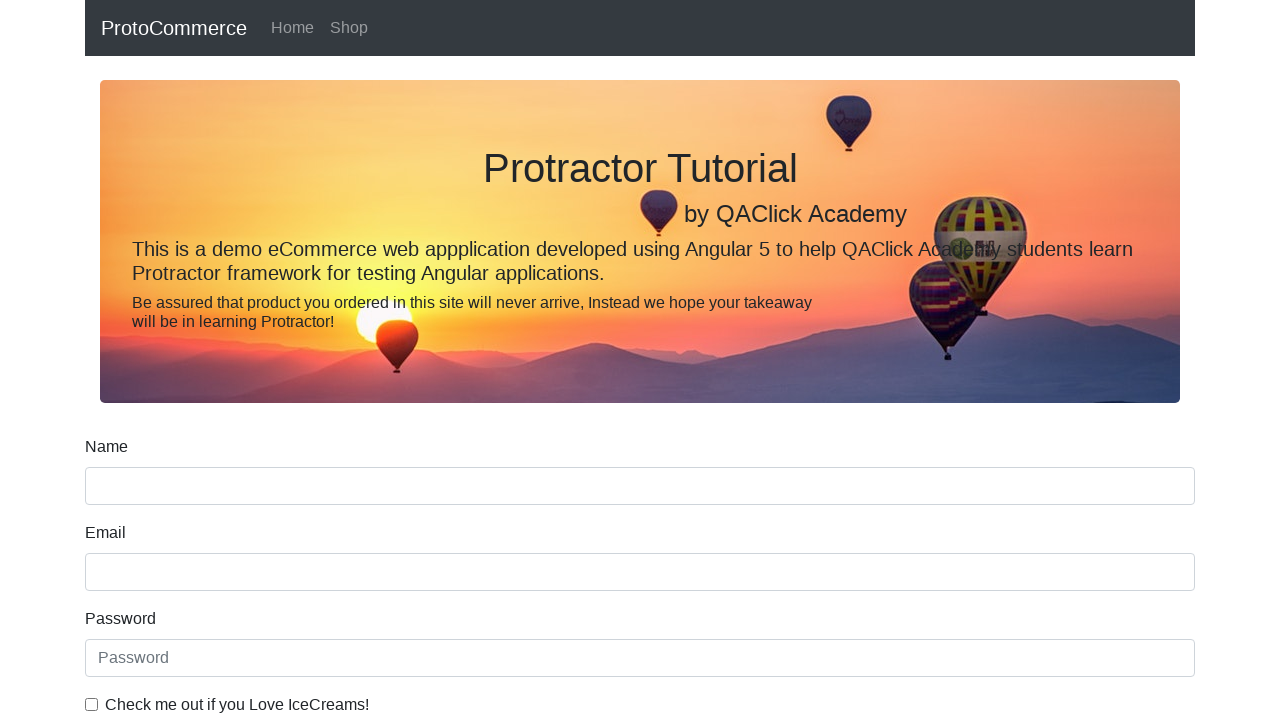

Navigated to https://rahulshettyacademy.com/ in new tab
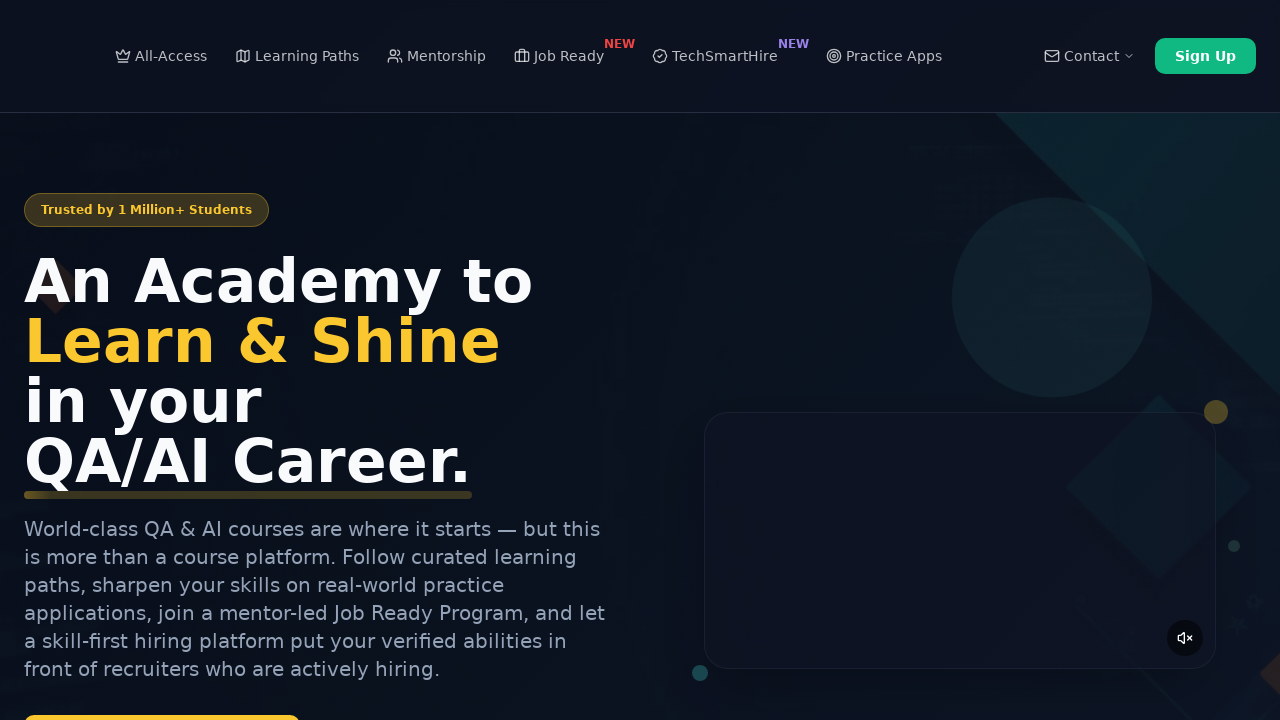

Located course links on the page
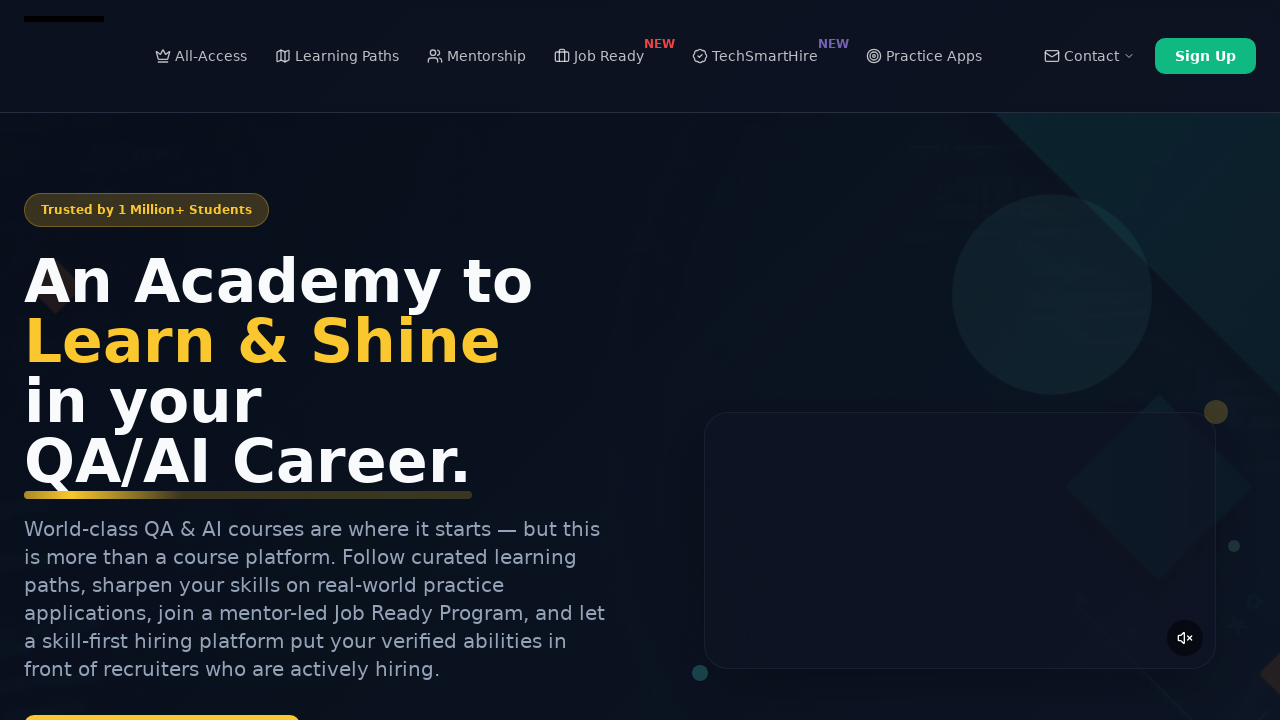

Extracted course text from second course link: 'Playwright Testing'
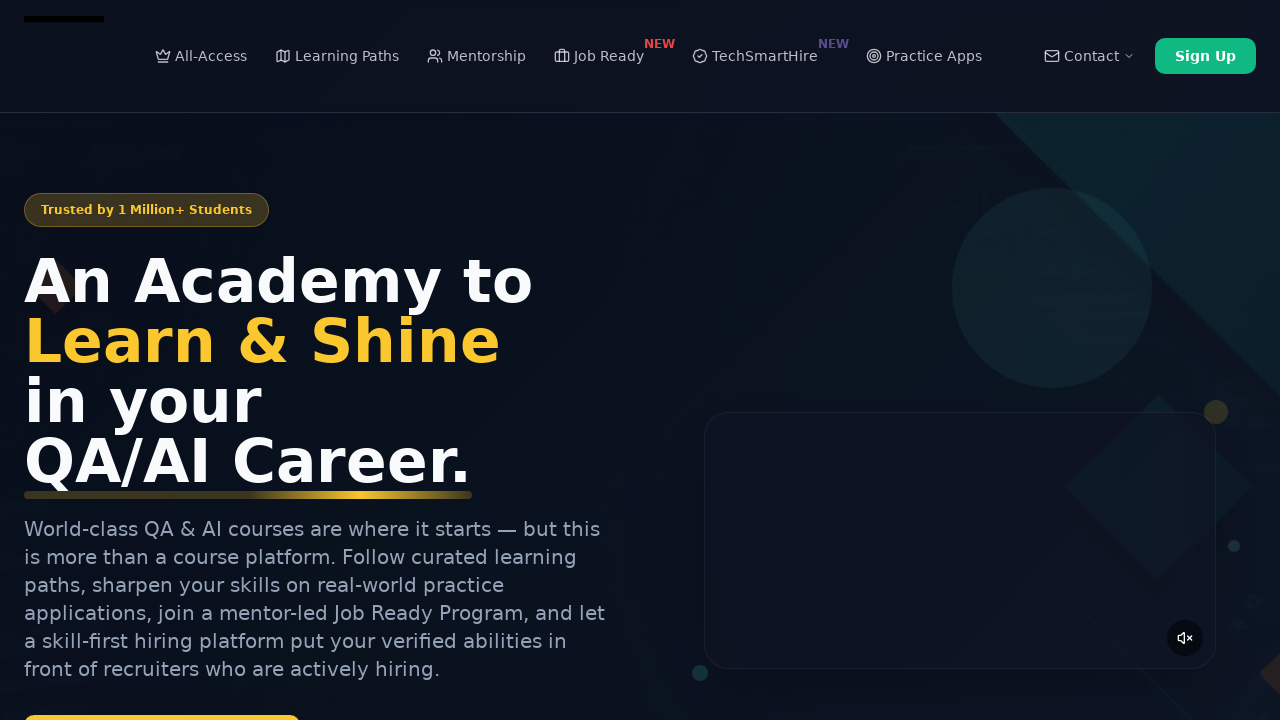

Closed the new tab
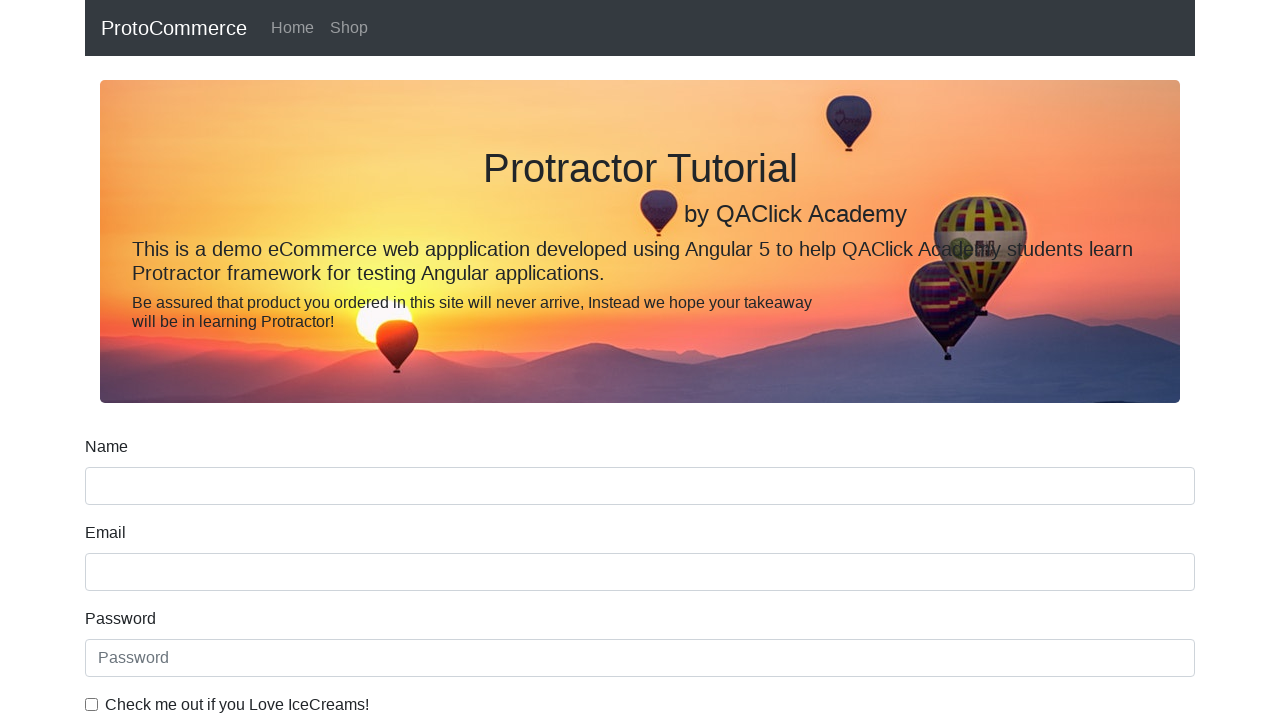

Filled name field with extracted course text: 'Playwright Testing' on [name='name']
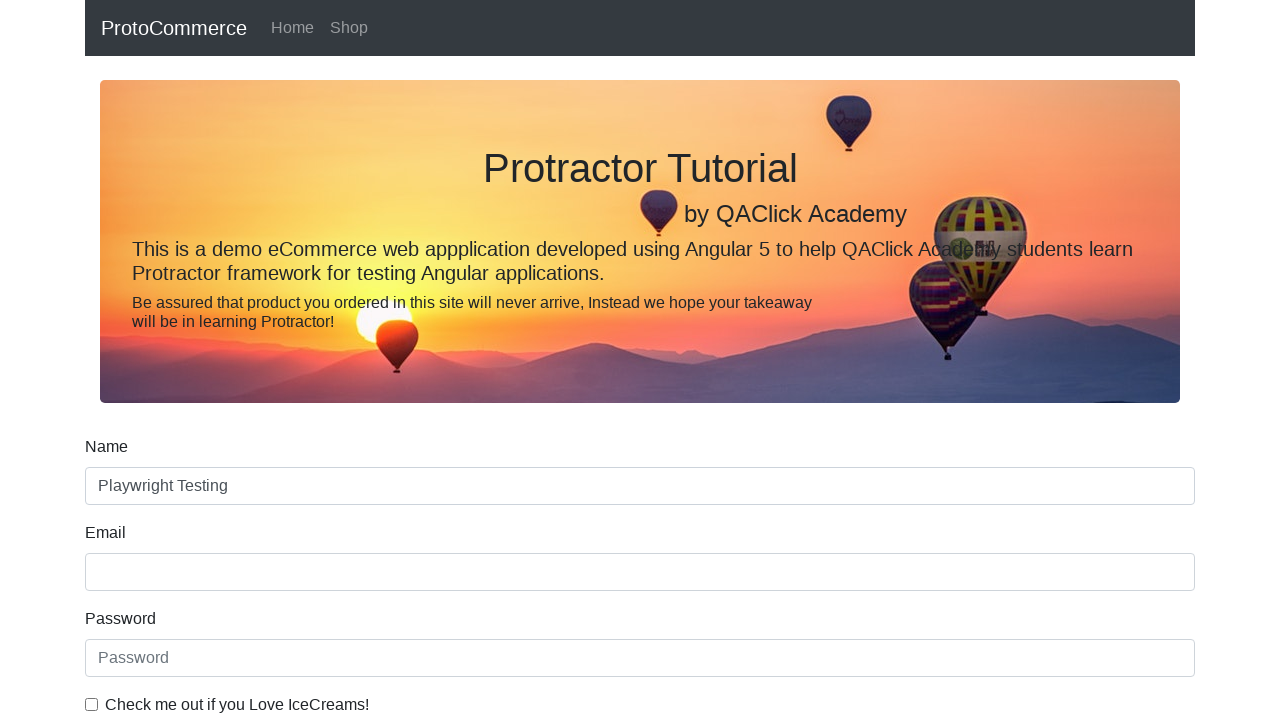

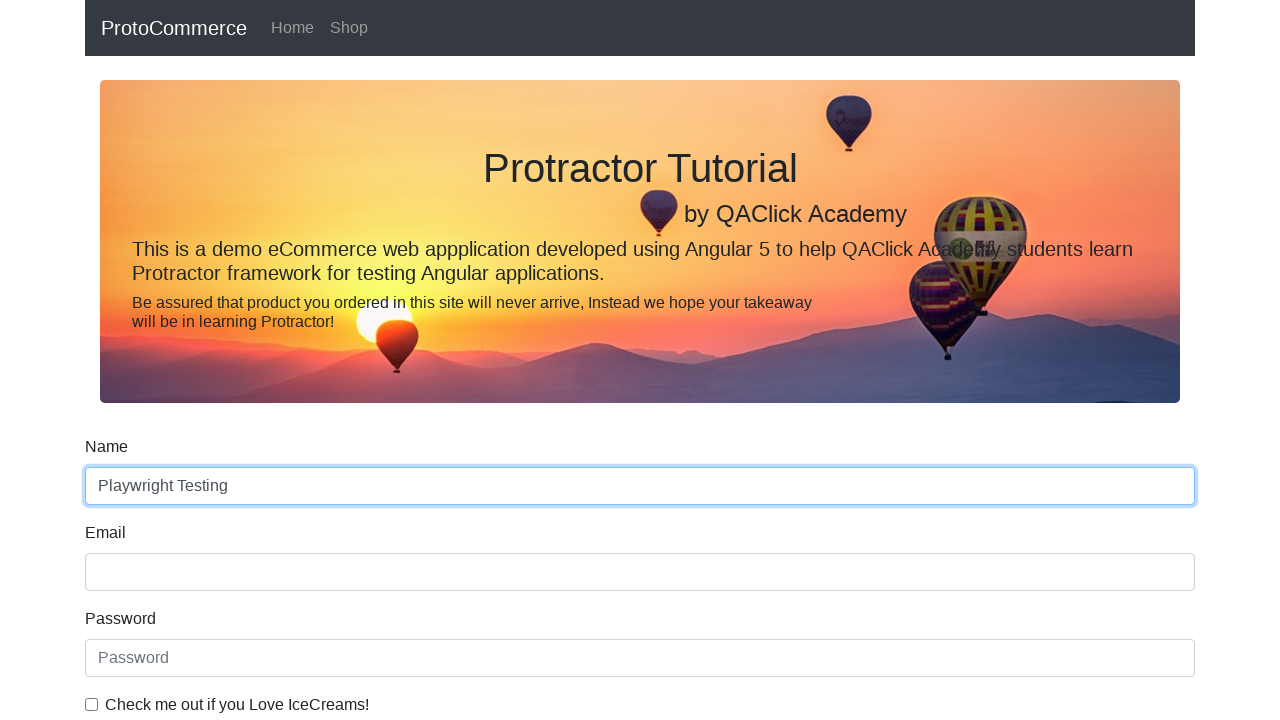